Tests product search functionality by entering 'dress' in the search bar and verifying search results are displayed

Starting URL: https://automationexercise.com/products

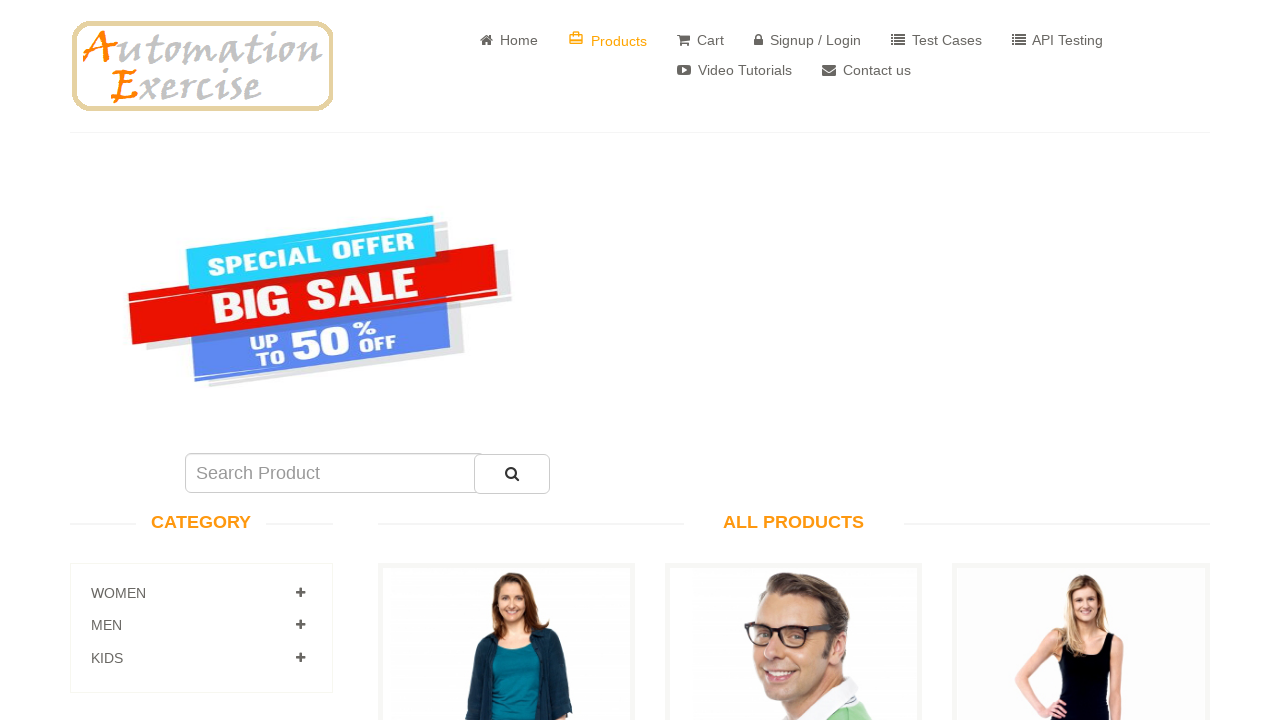

Clicked on search input field at (335, 473) on input[placeholder='Search Product']
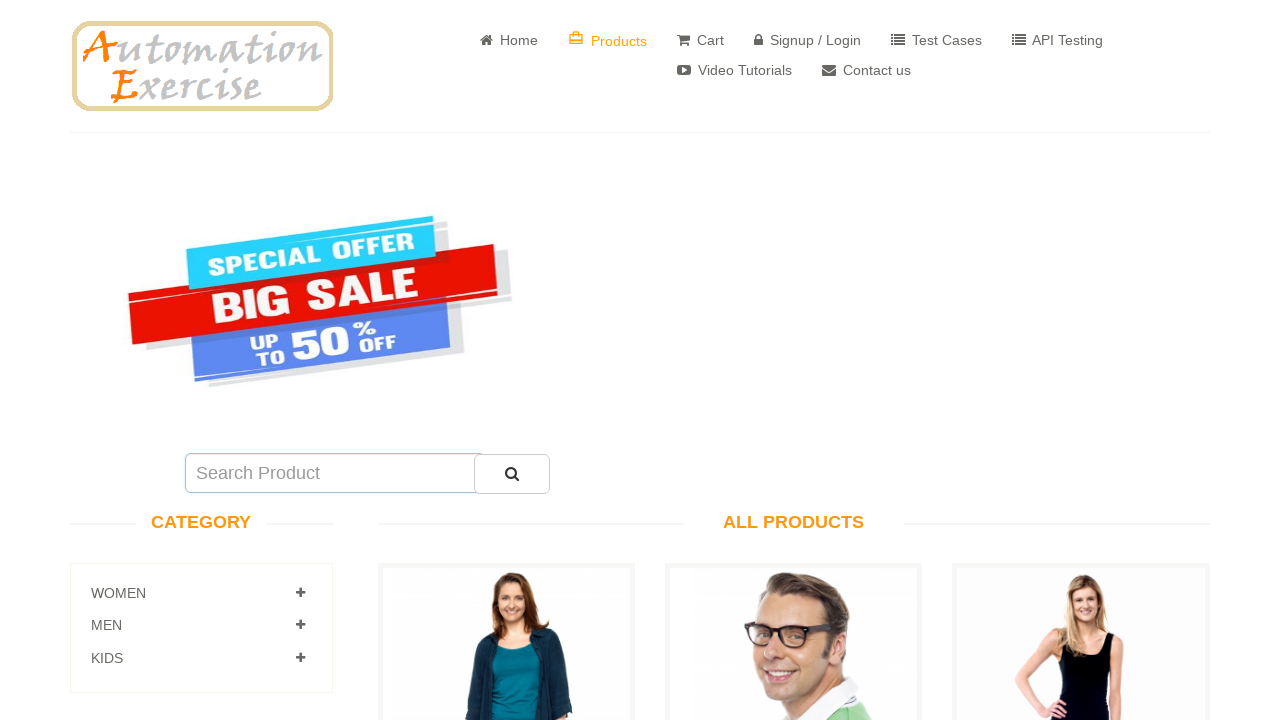

Entered 'dress' in search field on input[placeholder='Search Product']
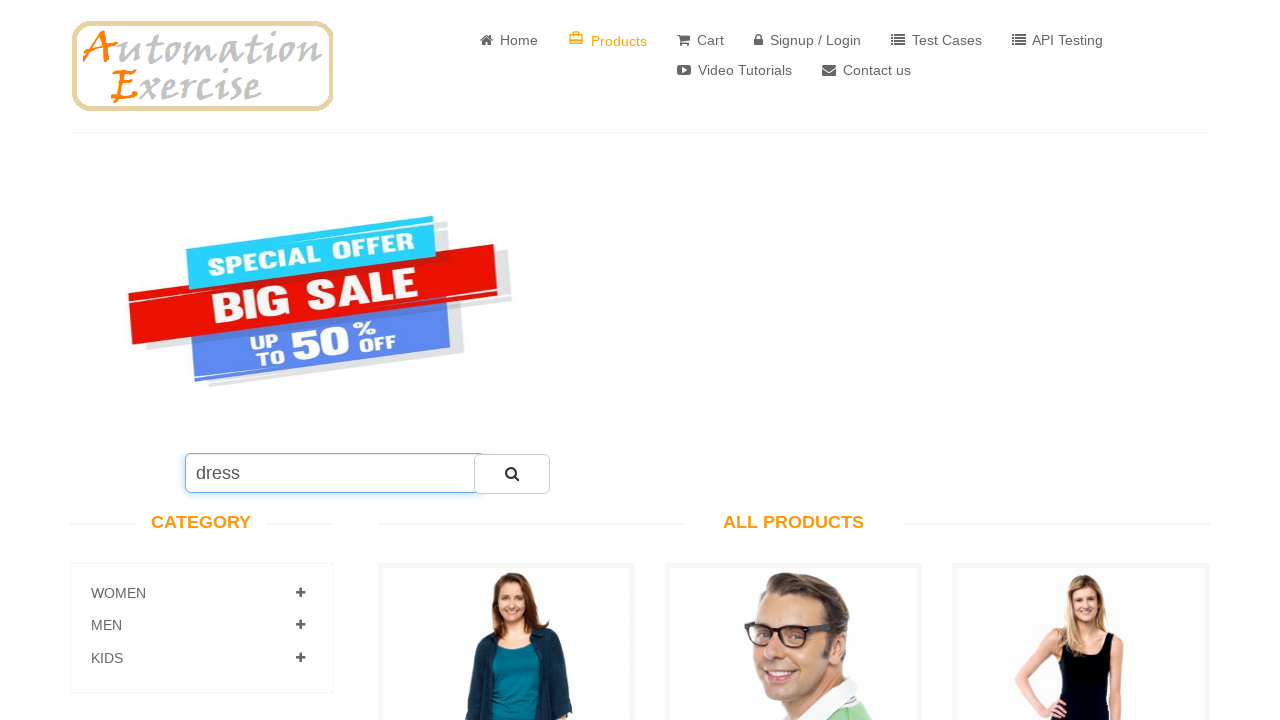

Clicked search button to submit query at (512, 474) on button#submit_search
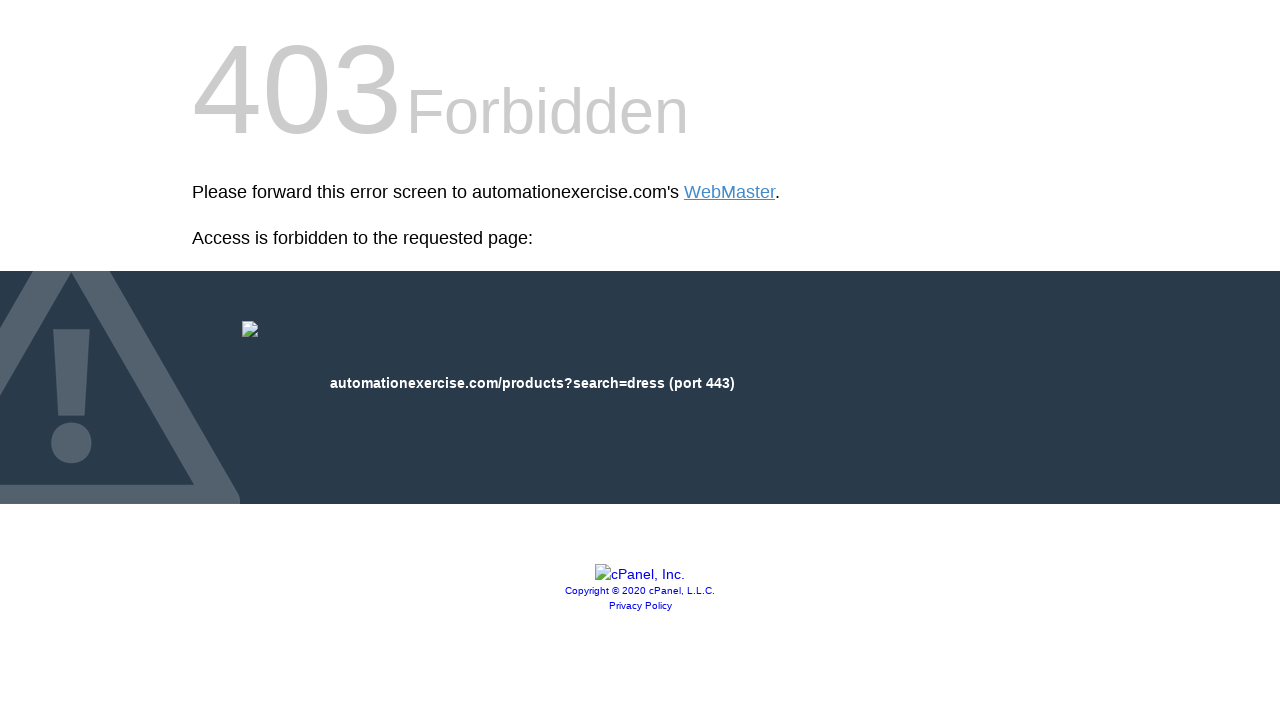

Search results page loaded with dress products
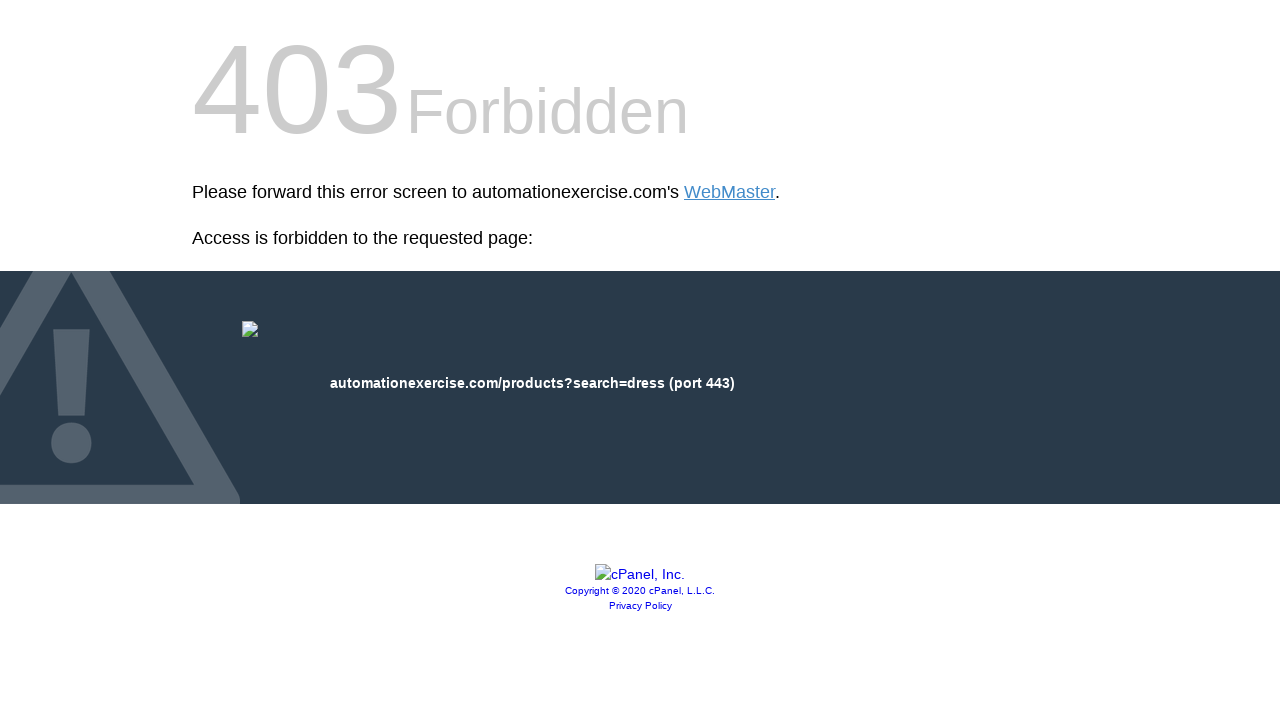

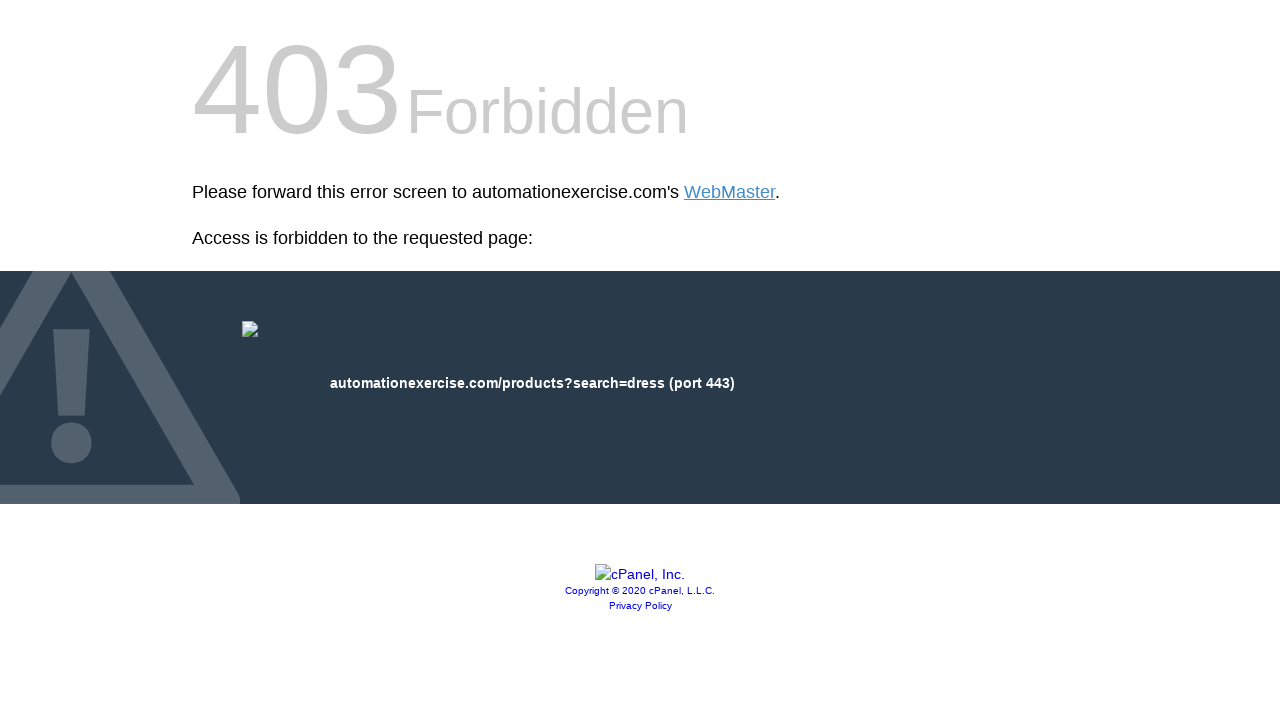